Tests handling iframes by switching to a frame context and clicking on a lifetime access link within the embedded courses iframe

Starting URL: https://rahulshettyacademy.com/AutomationPractice/

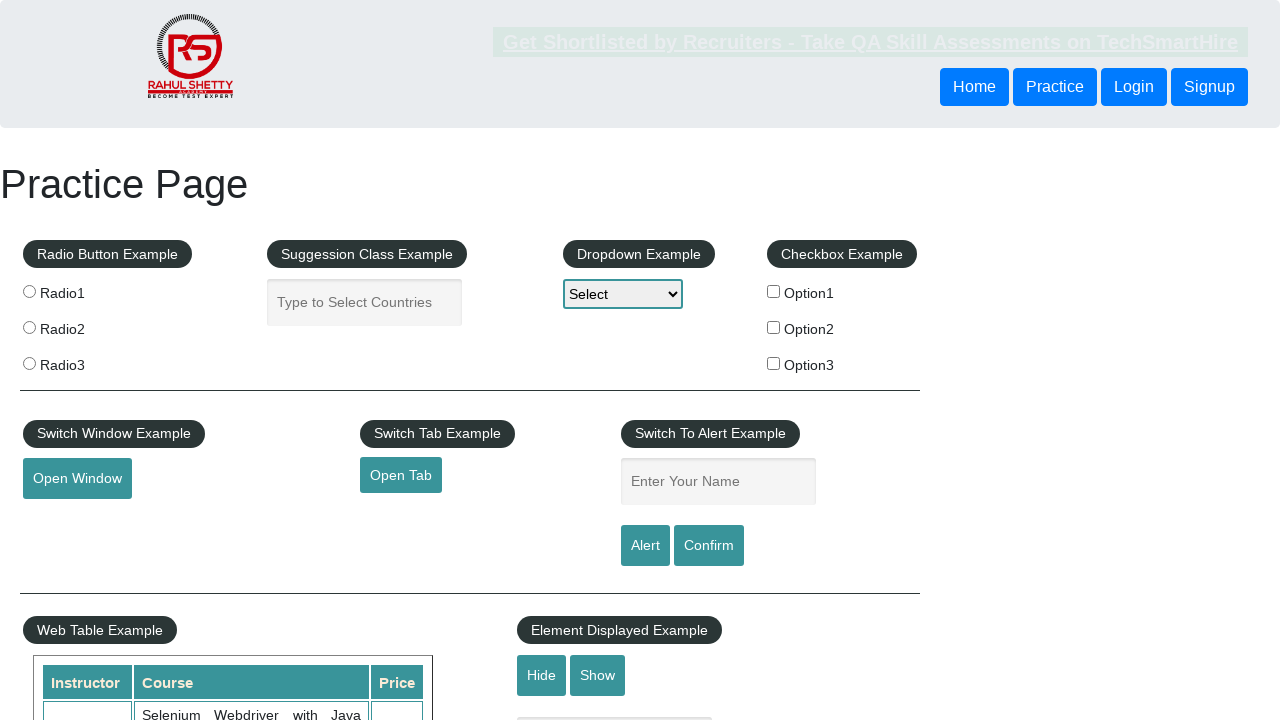

Located the embedded courses iframe with ID 'courses-iframe'
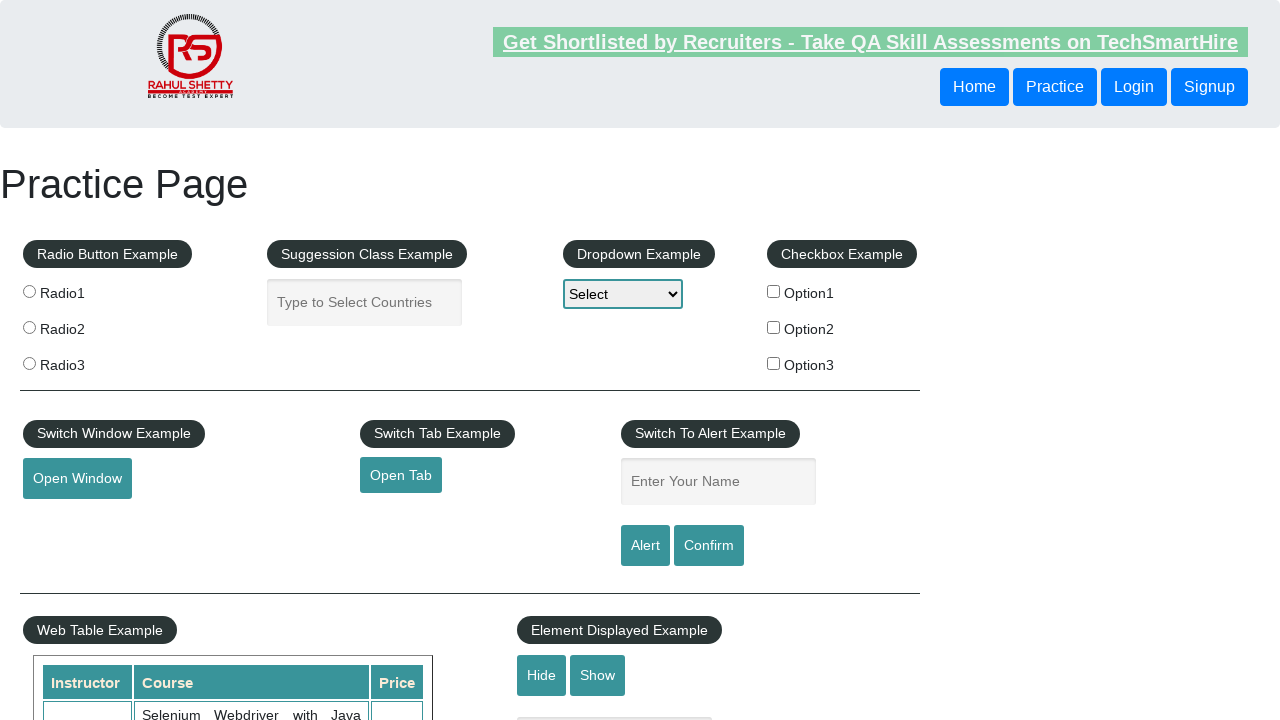

Clicked on the lifetime access link within the iframe at (307, 360) on #courses-iframe >> internal:control=enter-frame >> .clearfix li a[href*='lifetim
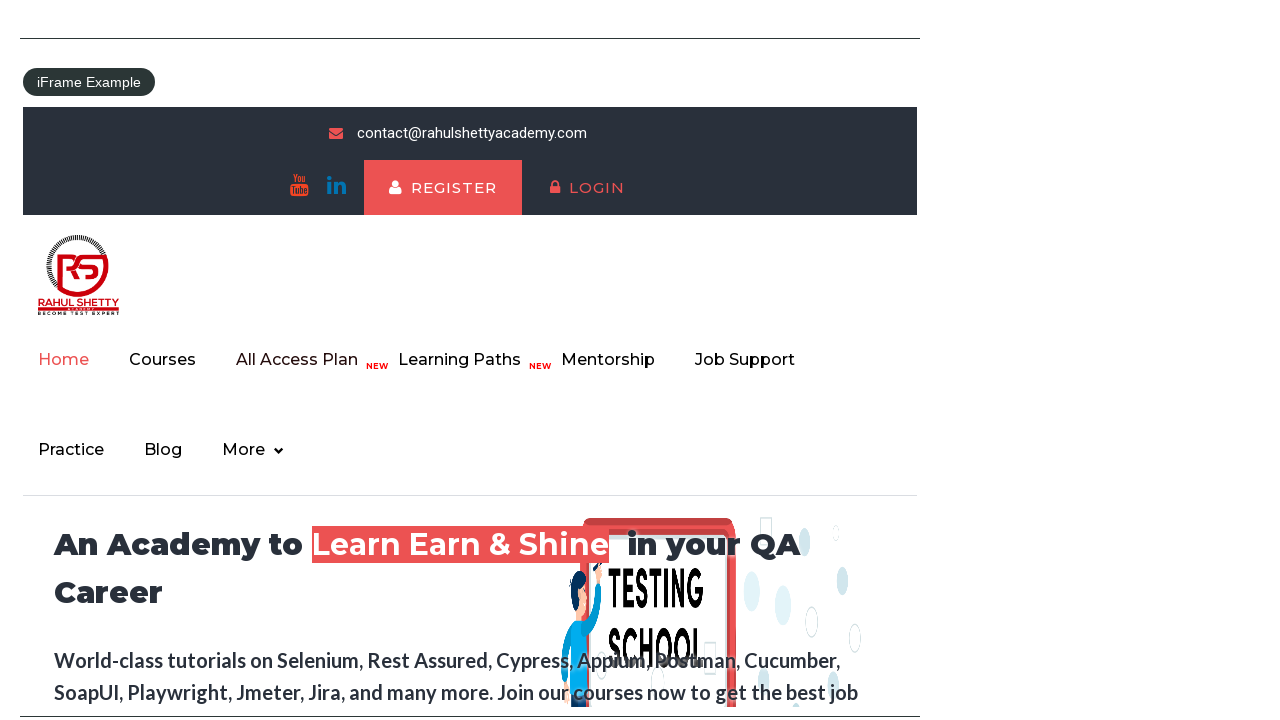

Waited for the text heading element to load in the iframe
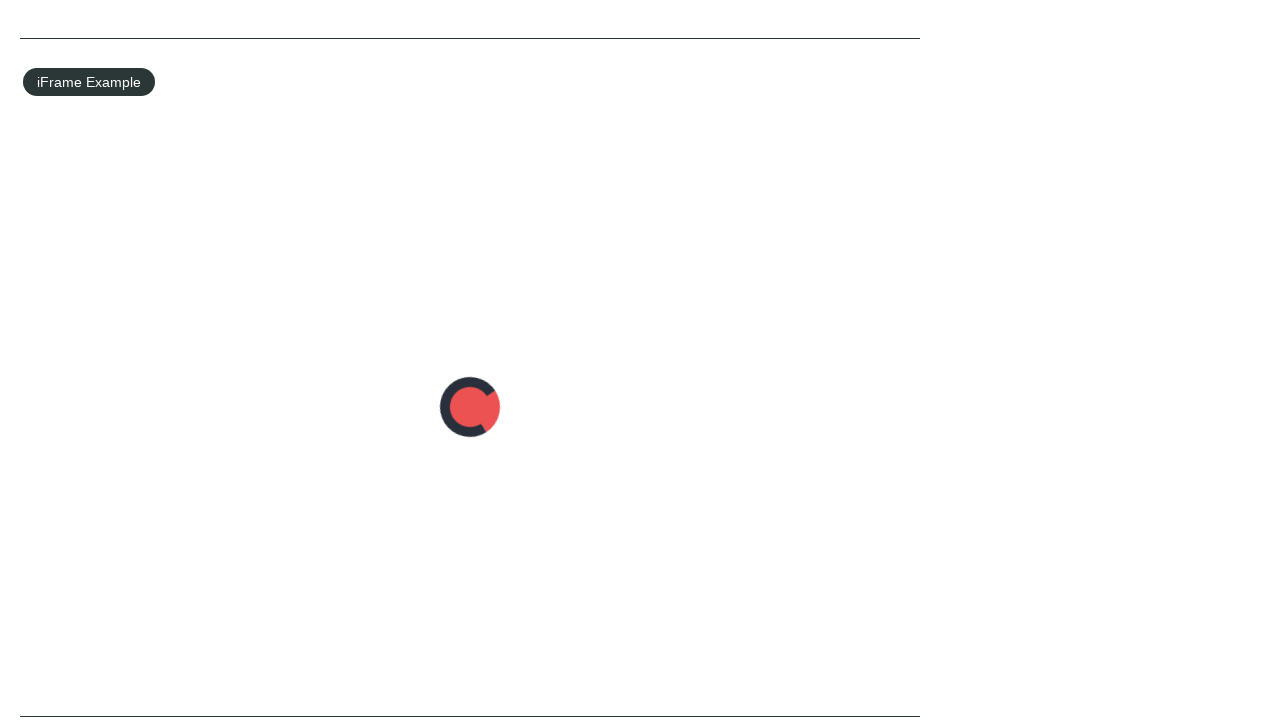

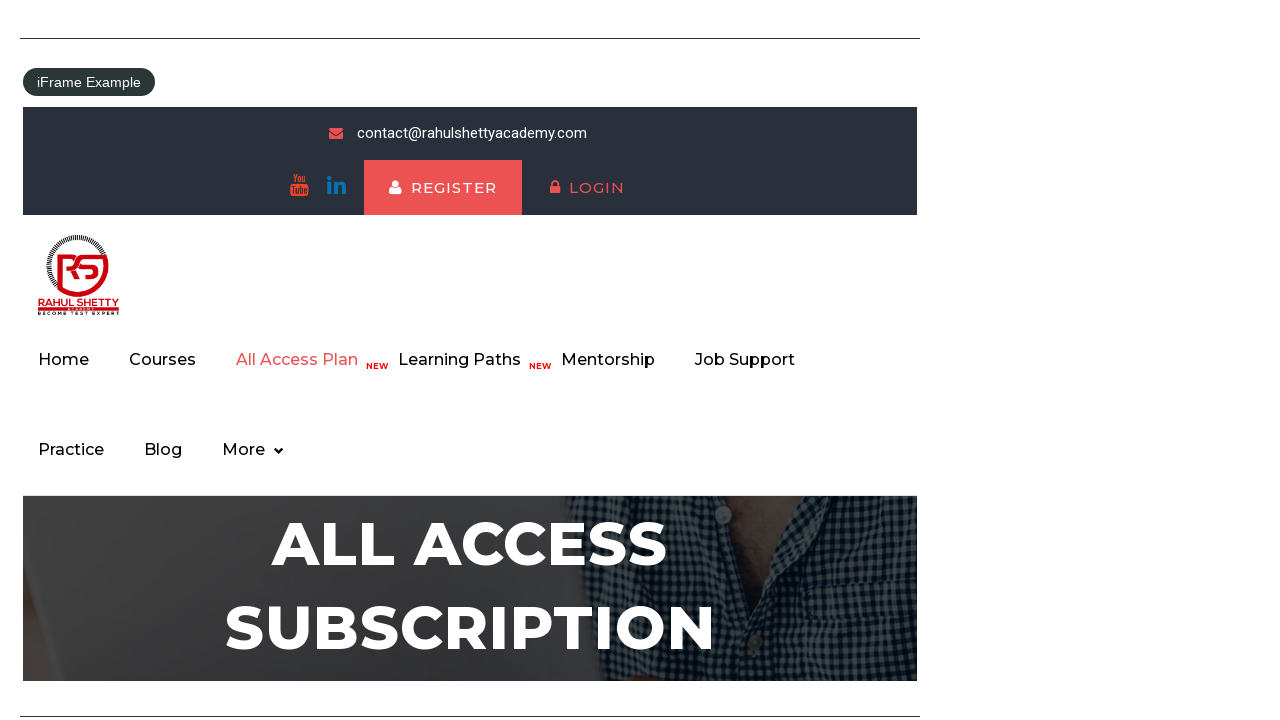